Navigates to Delta Airlines website and clears browser cookies

Starting URL: https://www.delta.com

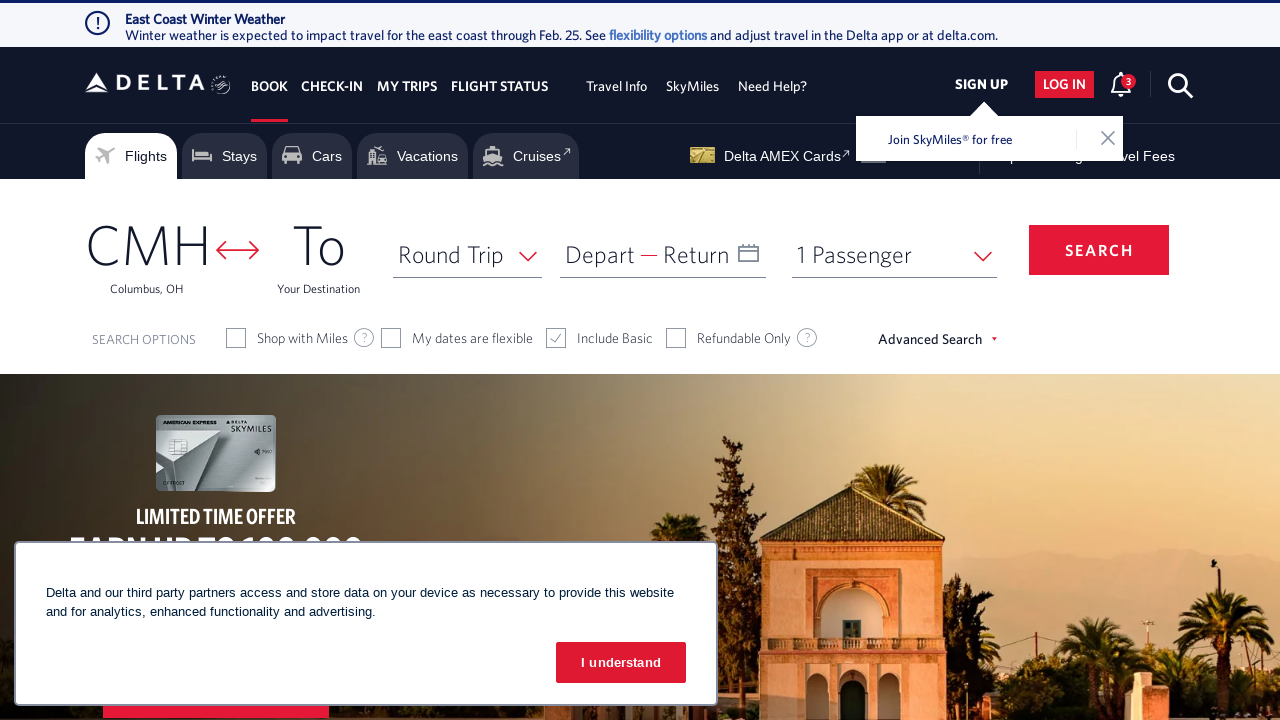

Cleared all browser cookies from context
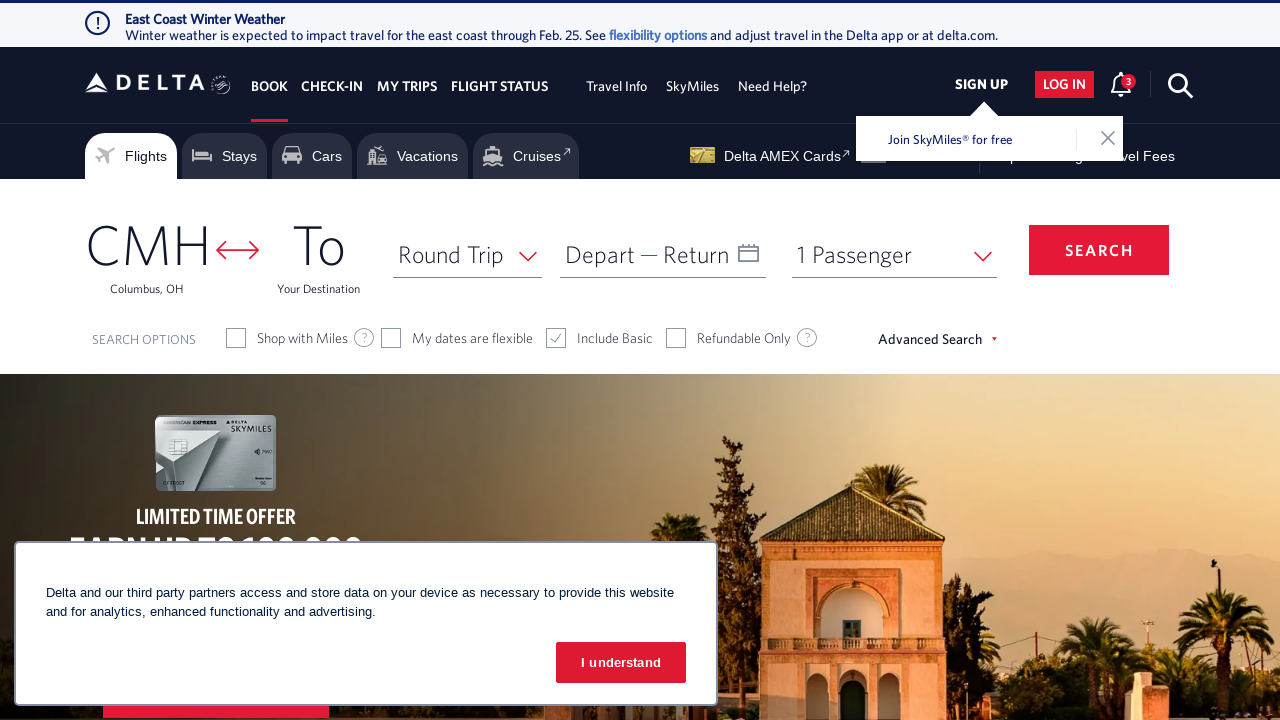

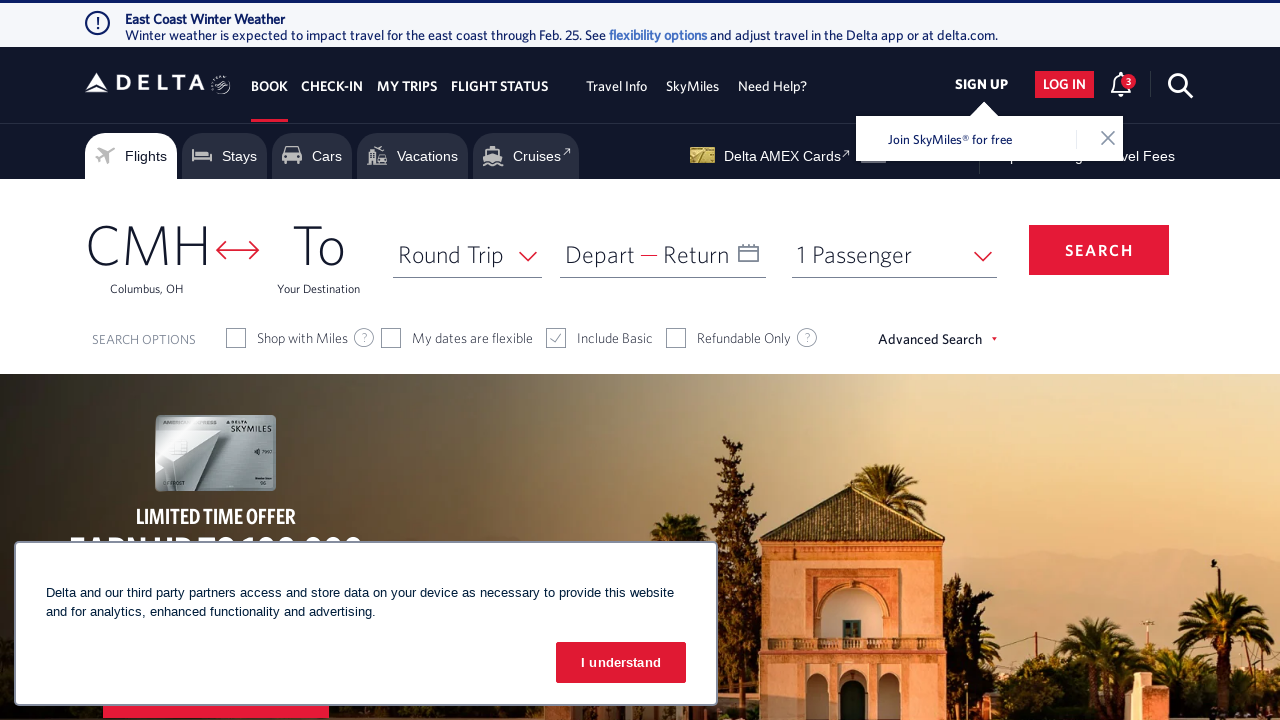